Tests that submitting the login form without a password displays the appropriate error message

Starting URL: https://www.saucedemo.com/

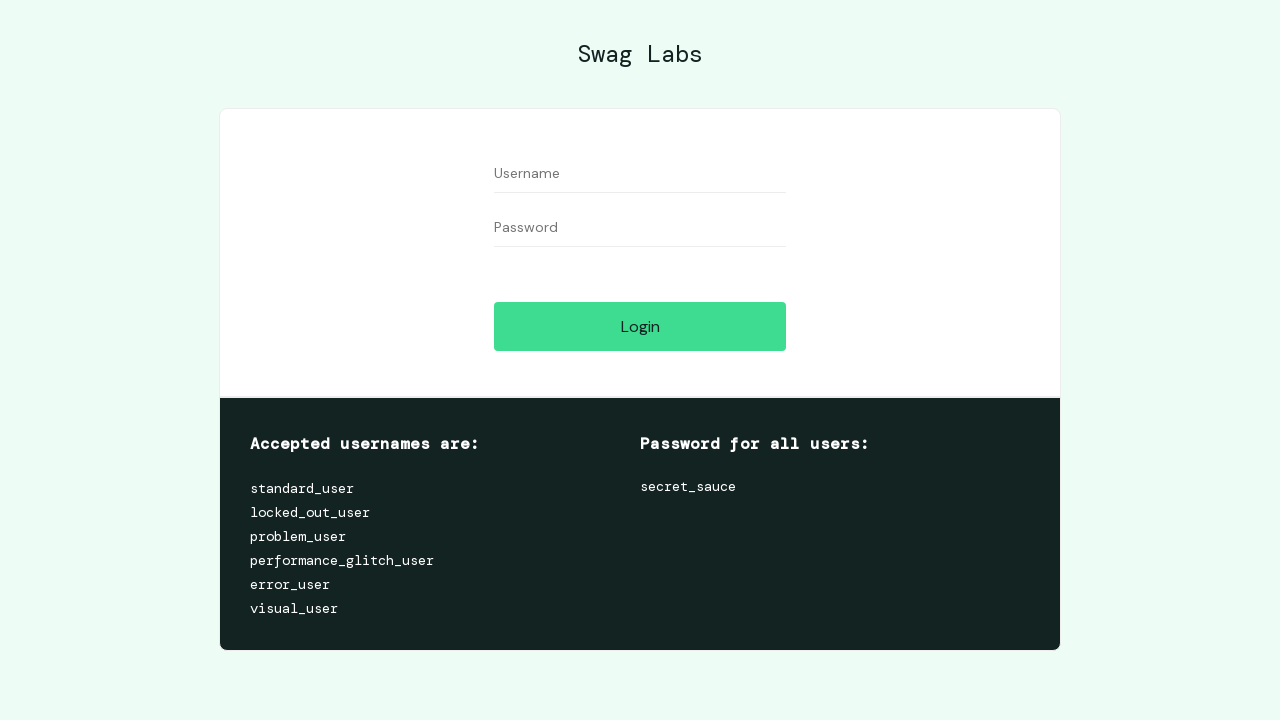

Filled username field with 'standard_user' on #user-name
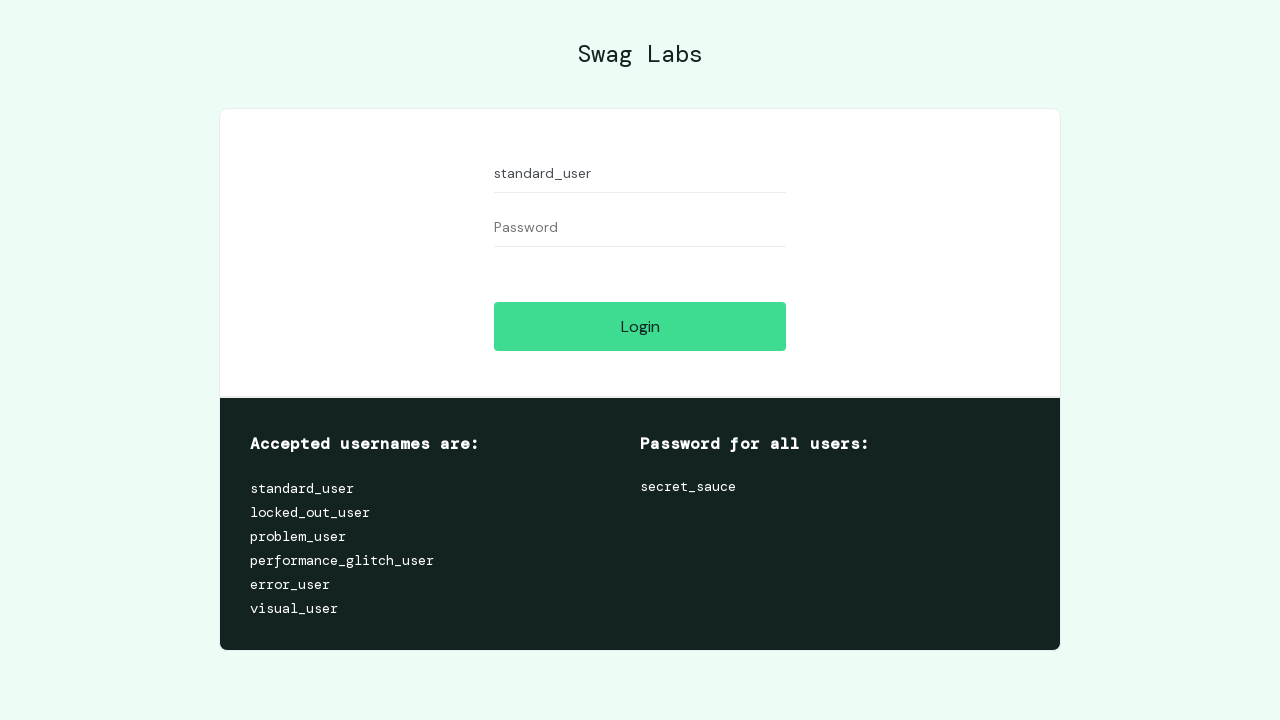

Clicked login button without entering password at (640, 326) on #login-button
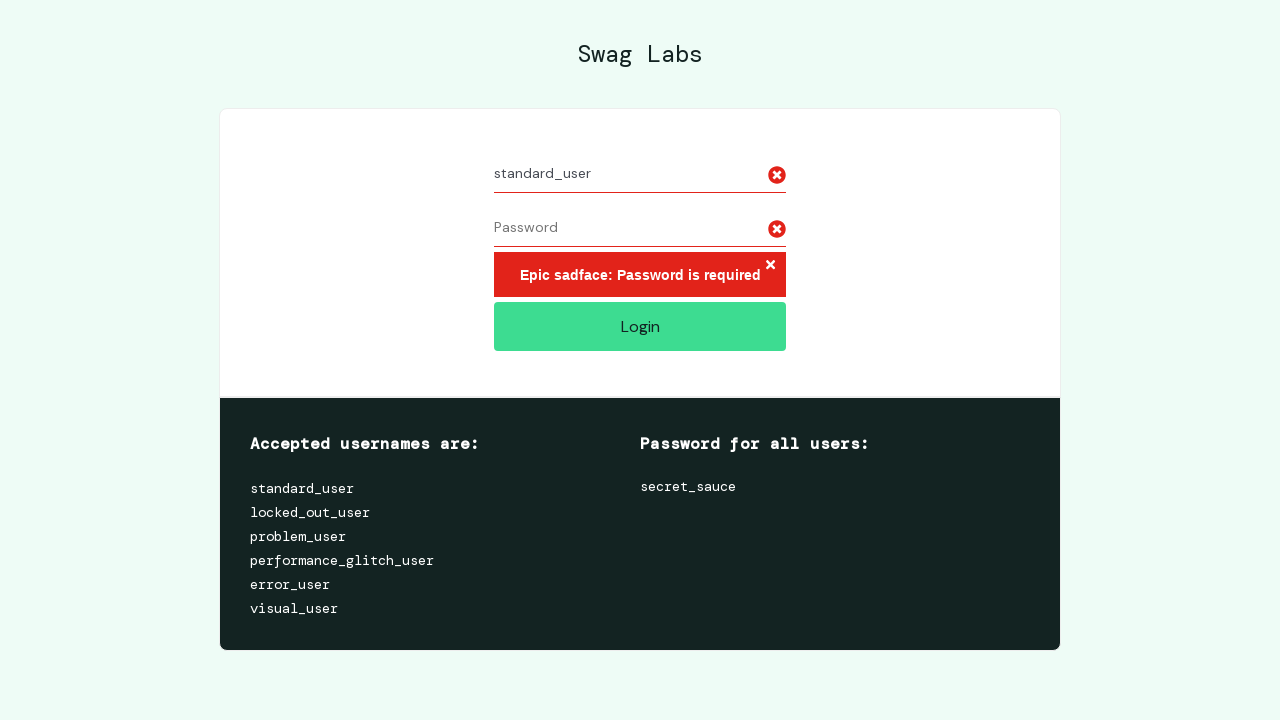

Error message element appeared
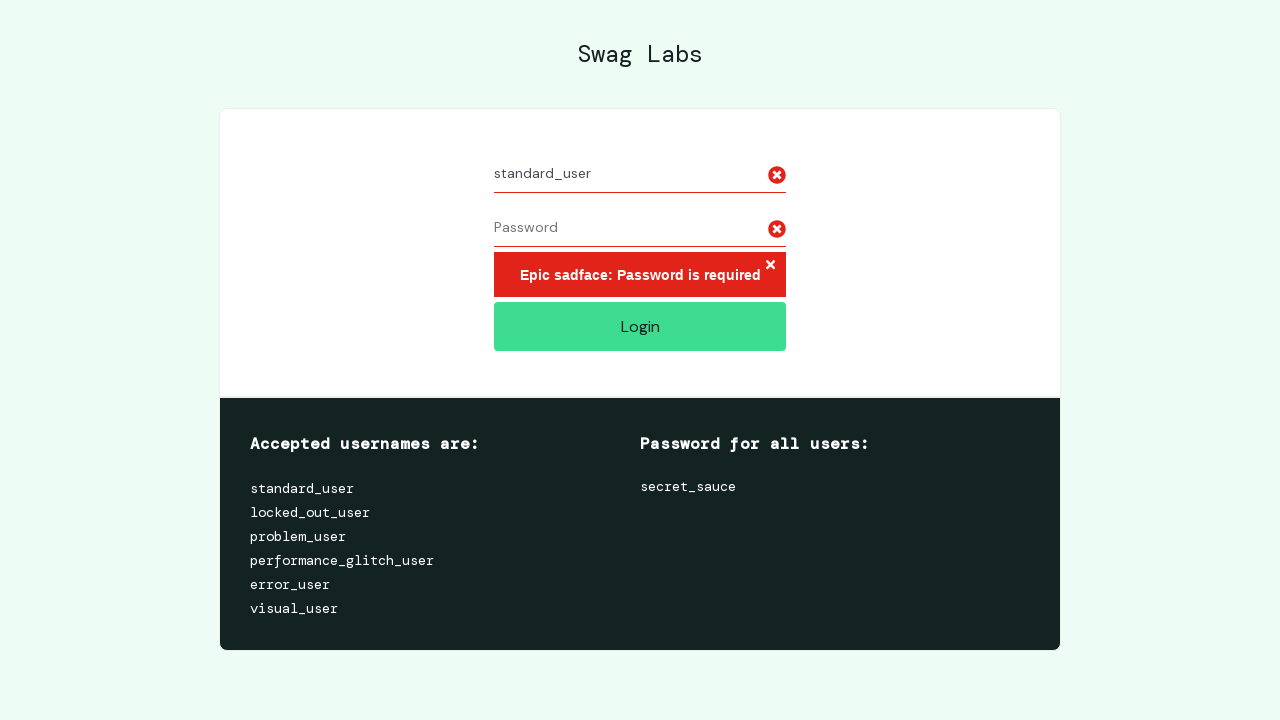

Retrieved error message text: 'Epic sadface: Password is required'
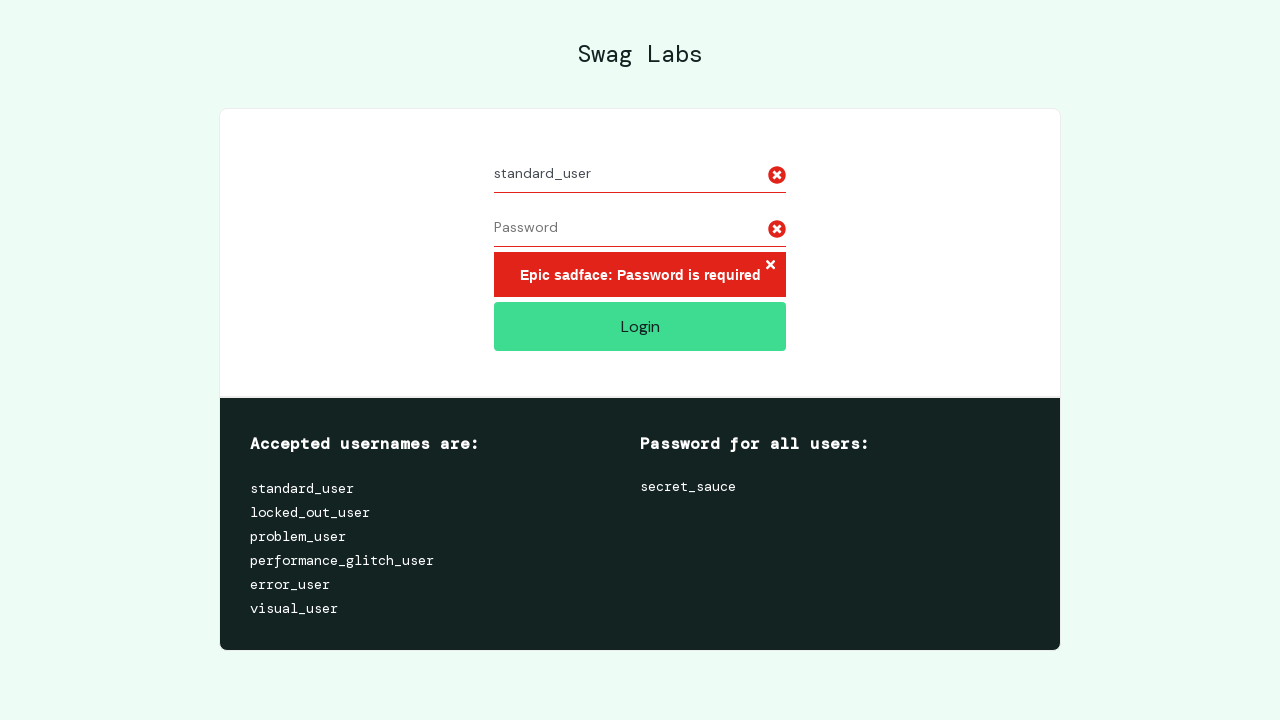

Verified correct error message 'Epic sadface: Password is required' displayed
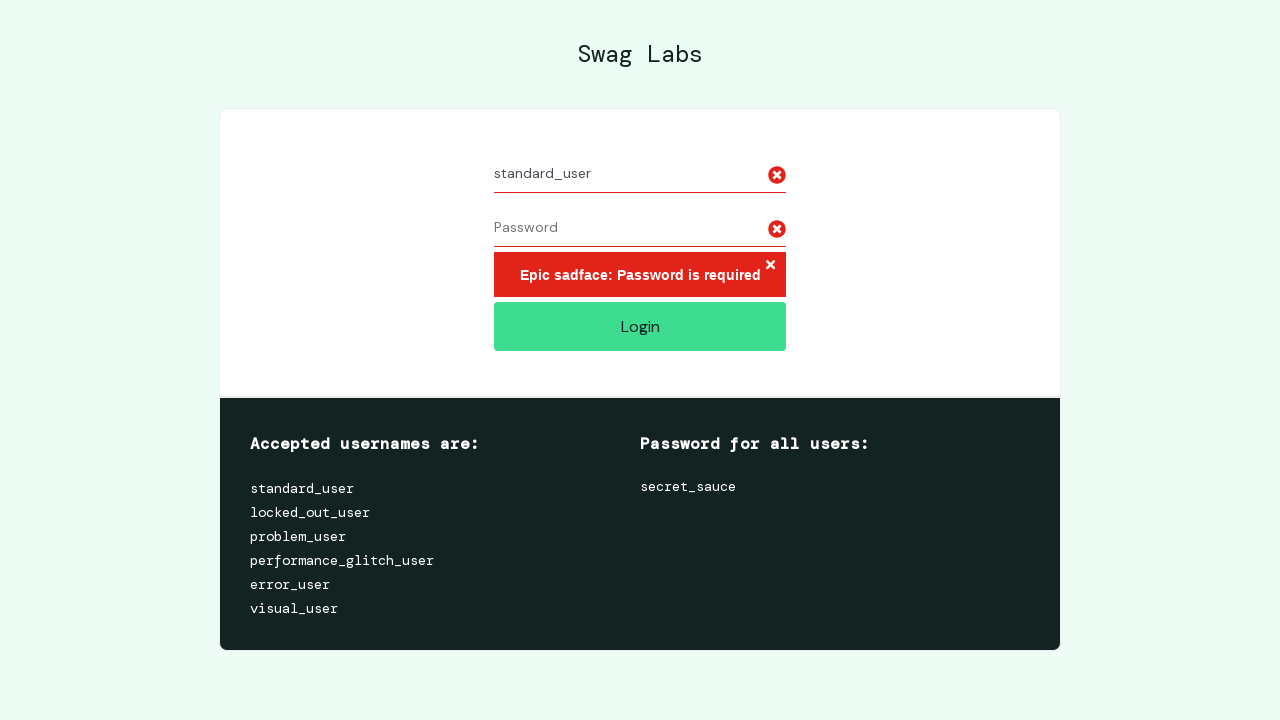

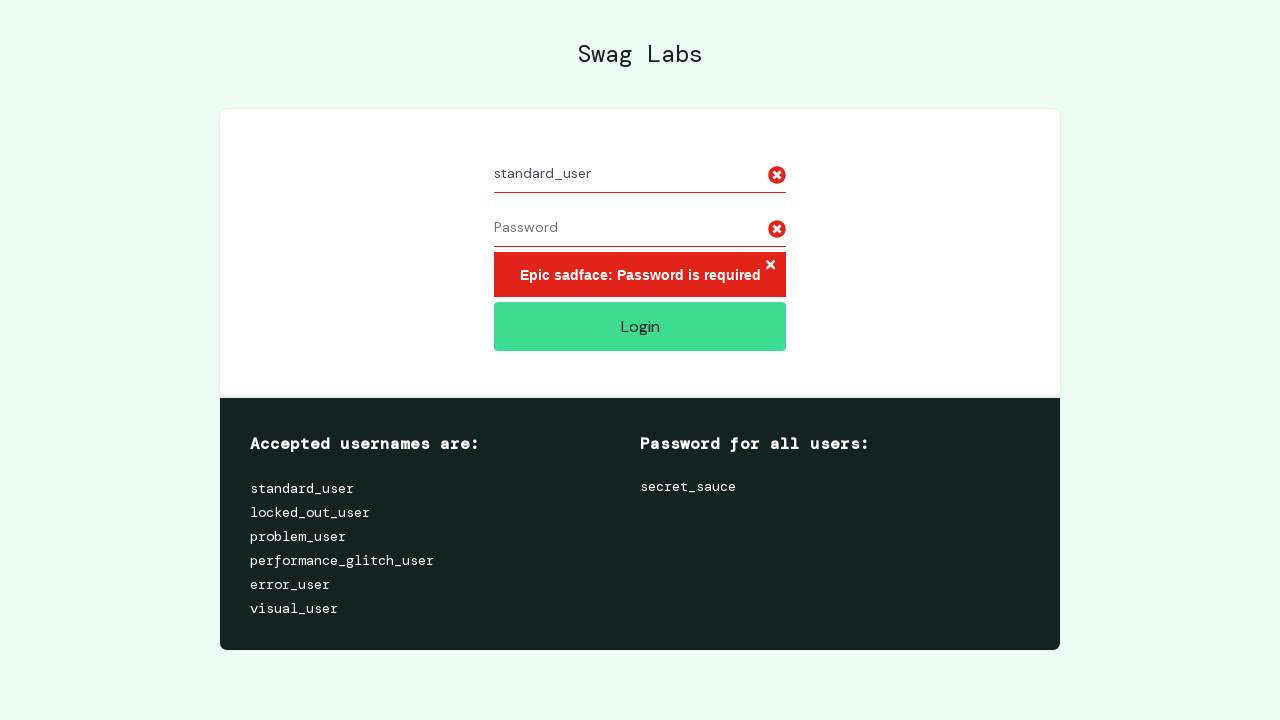